Tests JavaScript prompt by clicking the third button, entering text, and verifying the entered text appears in the result

Starting URL: https://the-internet.herokuapp.com/javascript_alerts

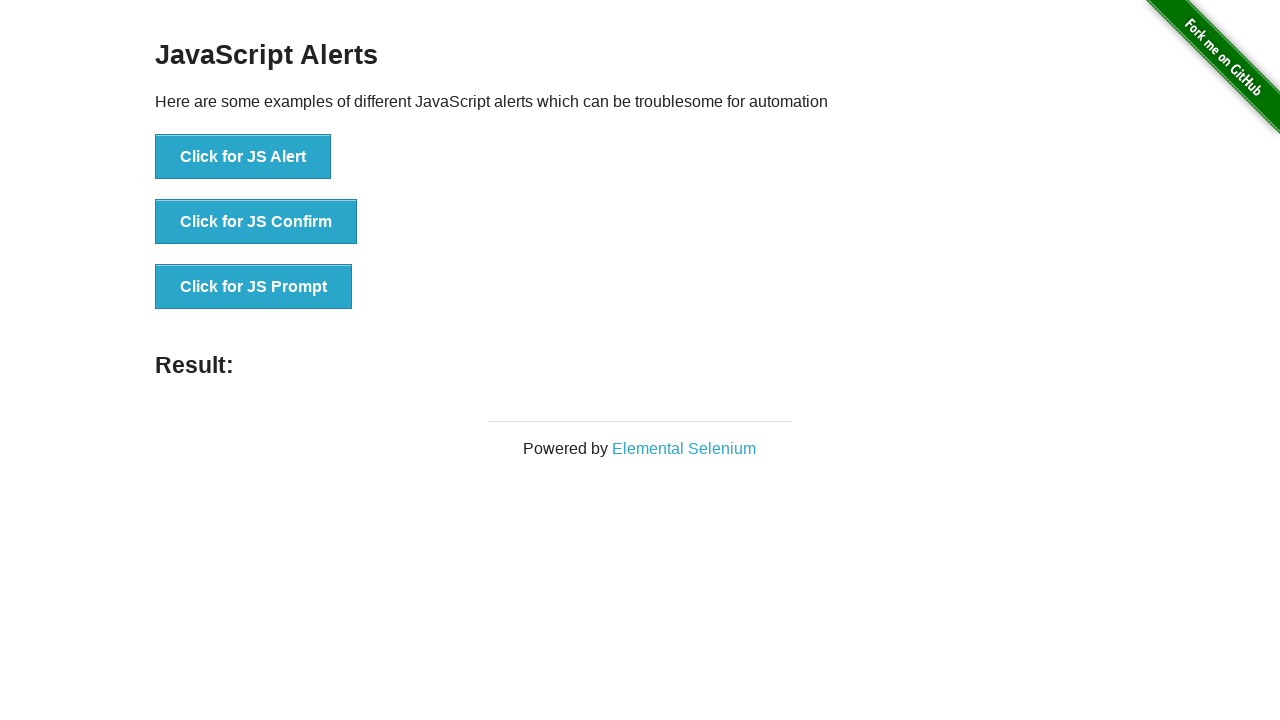

Set up dialog handler to accept prompt with 'Mehmet'
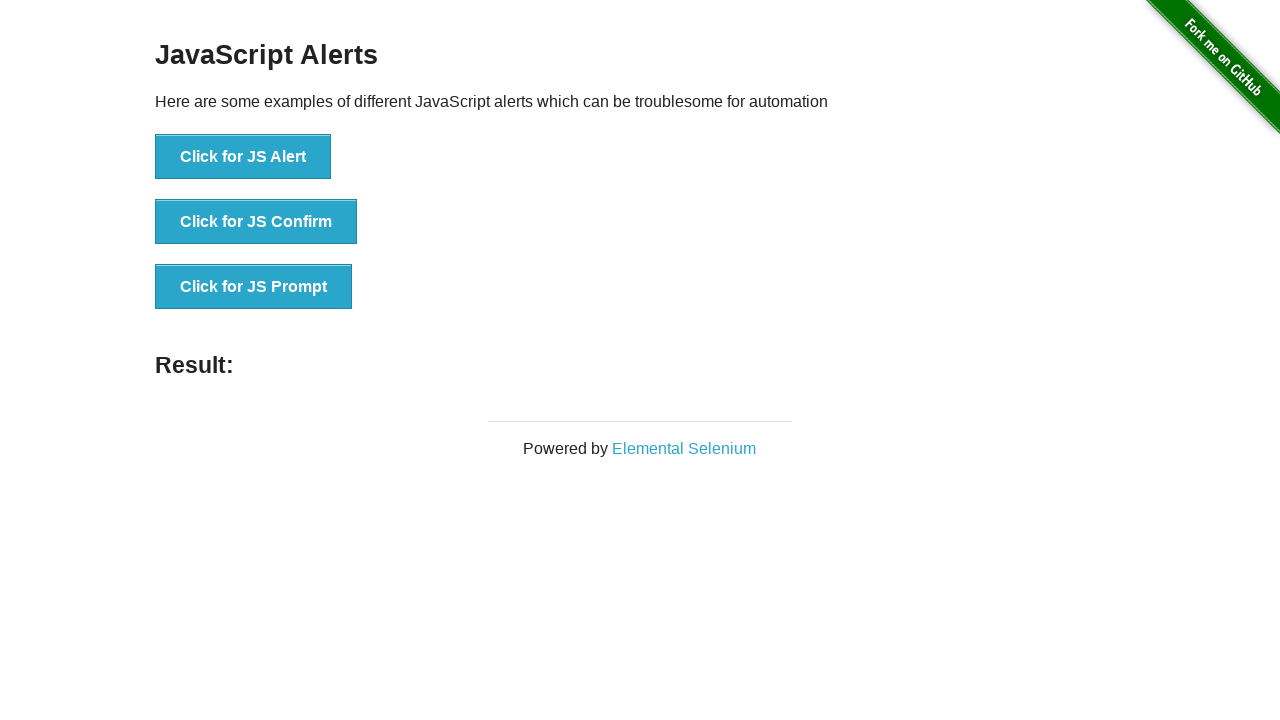

Clicked the JS Prompt button to trigger prompt dialog at (254, 287) on button:has-text('Click for JS Prompt')
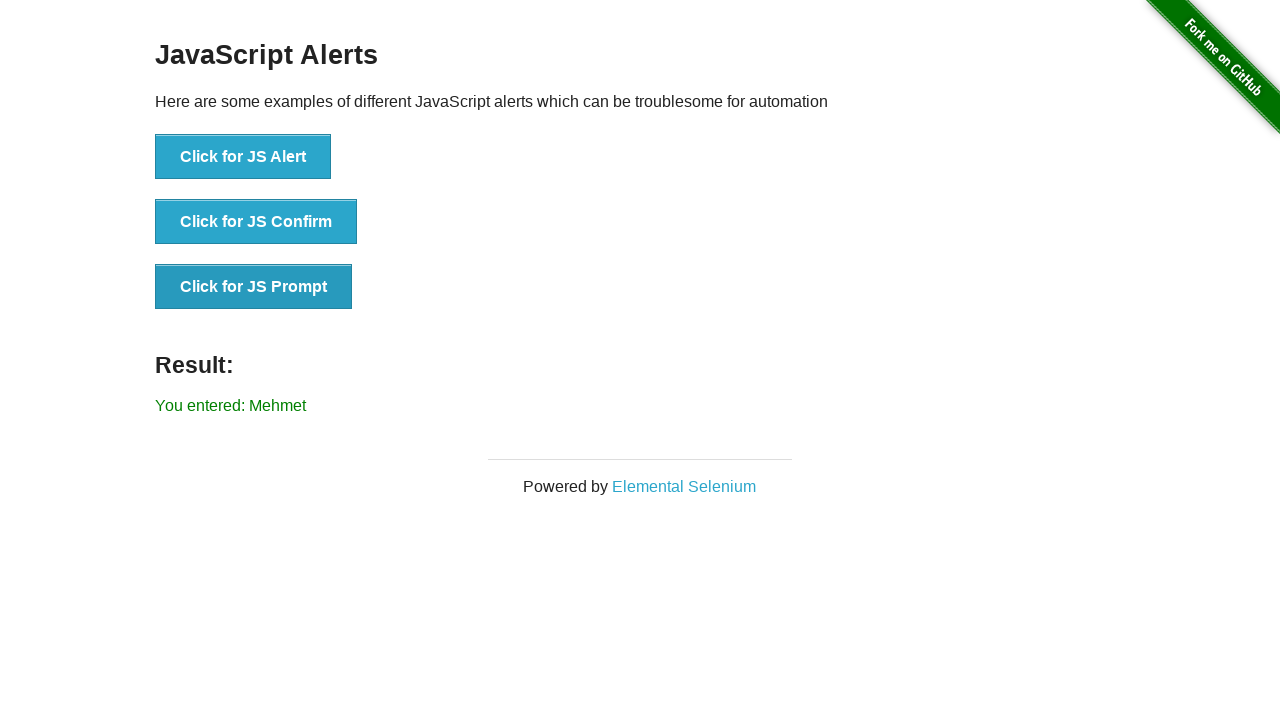

Located the result element
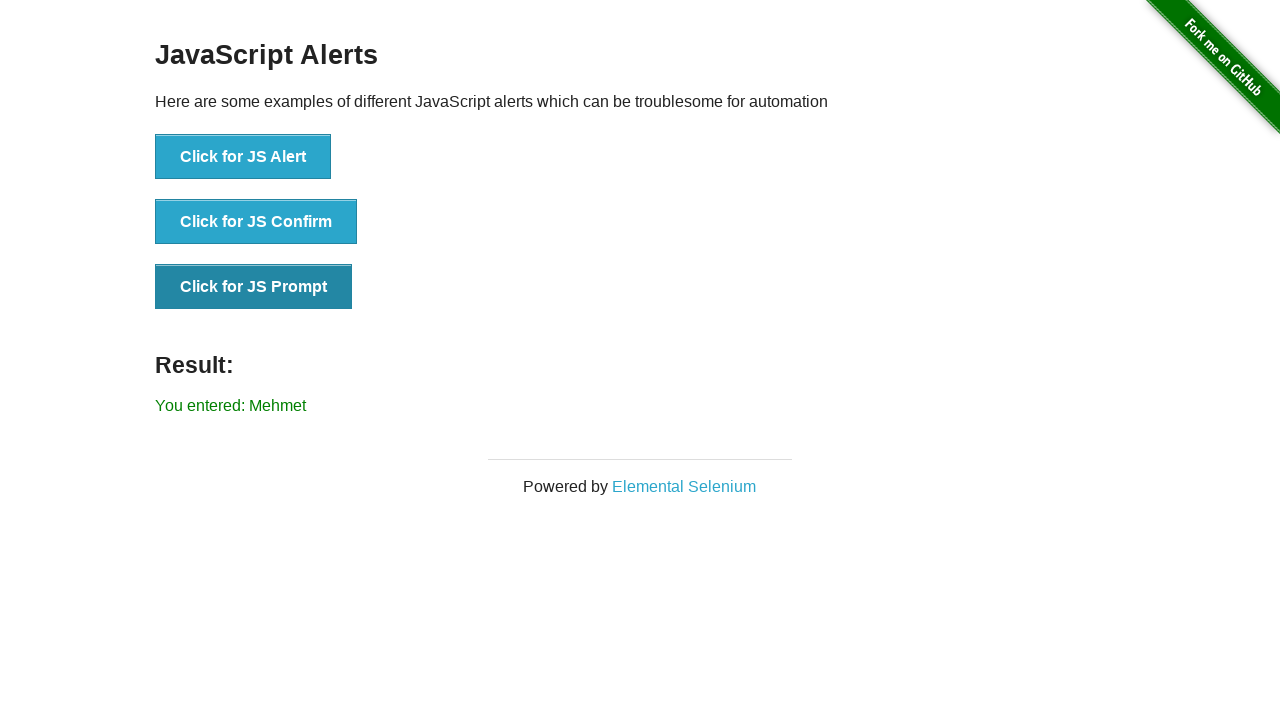

Waited for result element to be visible
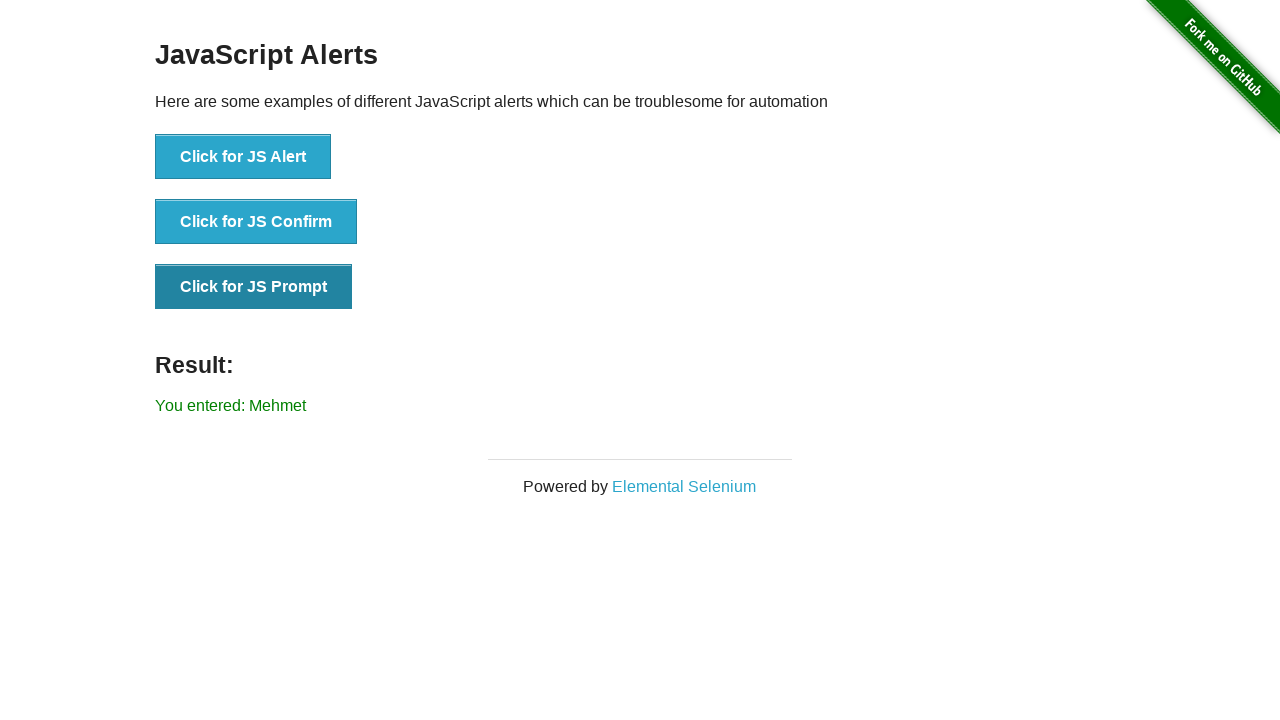

Verified that 'Mehmet' appears in the result text
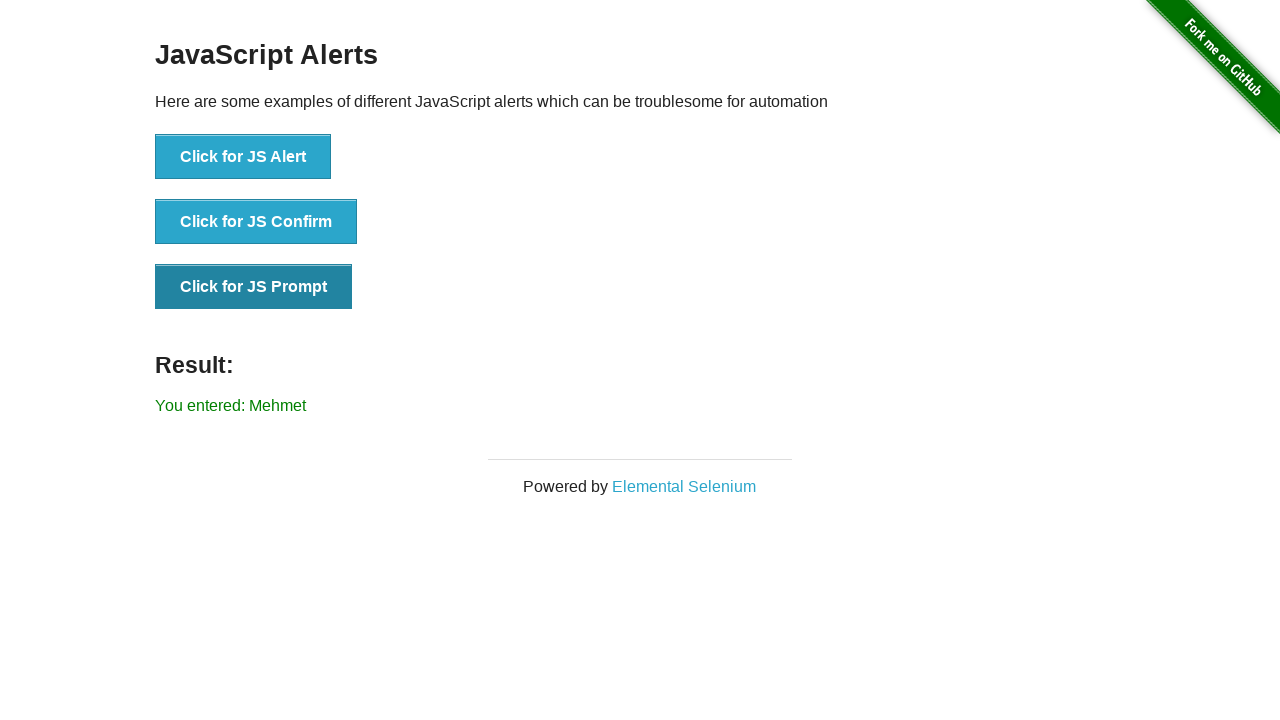

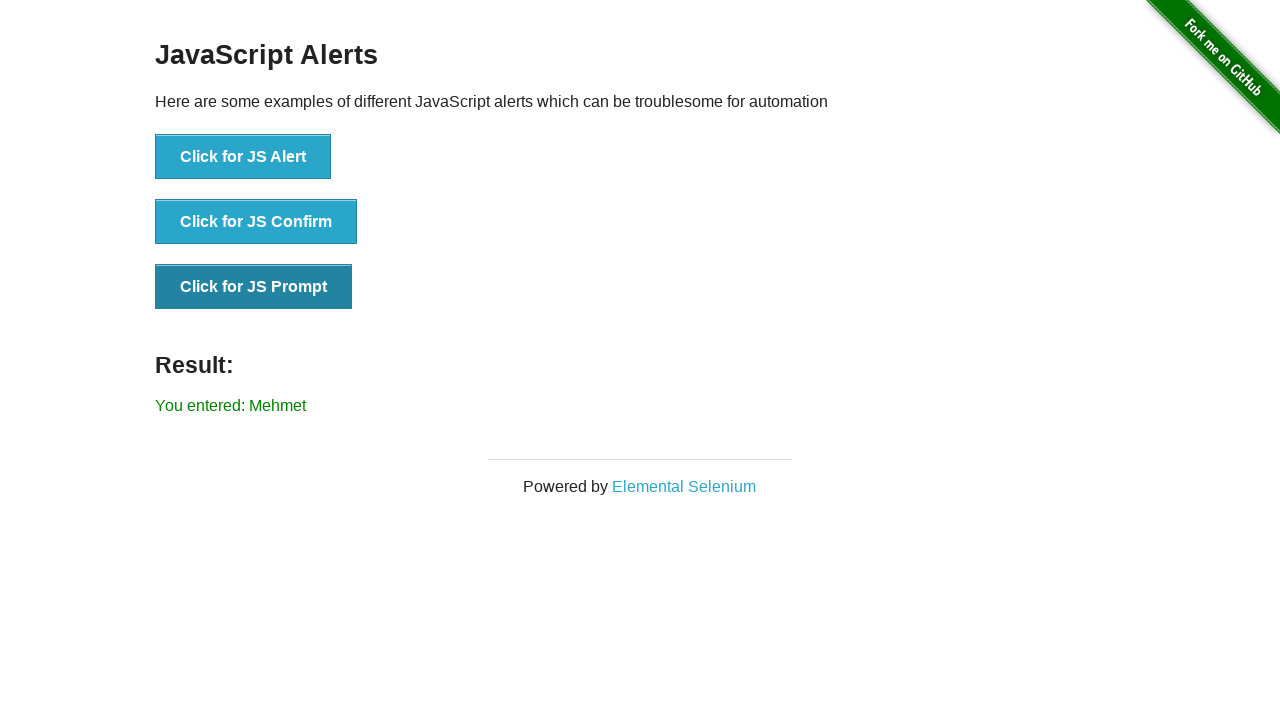